Tests JavaScript alert functionality by clicking on an alert button and accepting the alert dialog

Starting URL: https://the-internet.herokuapp.com/javascript_alerts

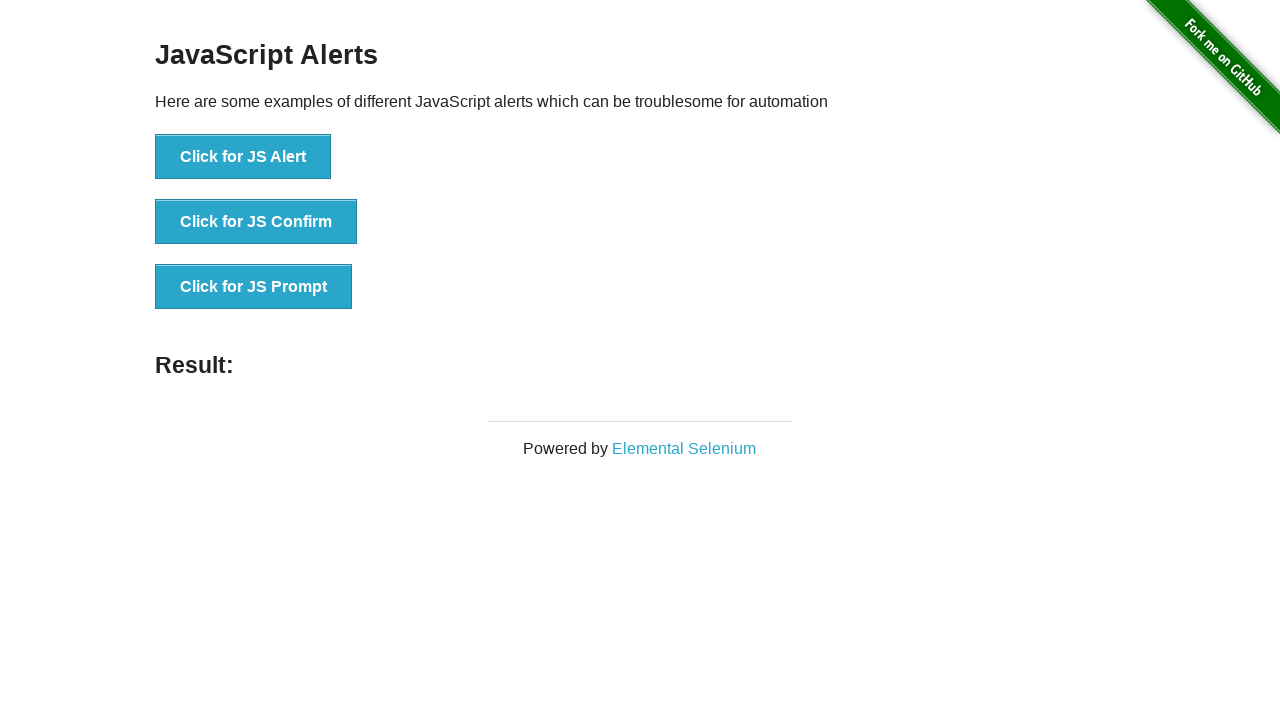

Clicked on 'Click for JS Alert' button at (243, 157) on text='Click for JS Alert'
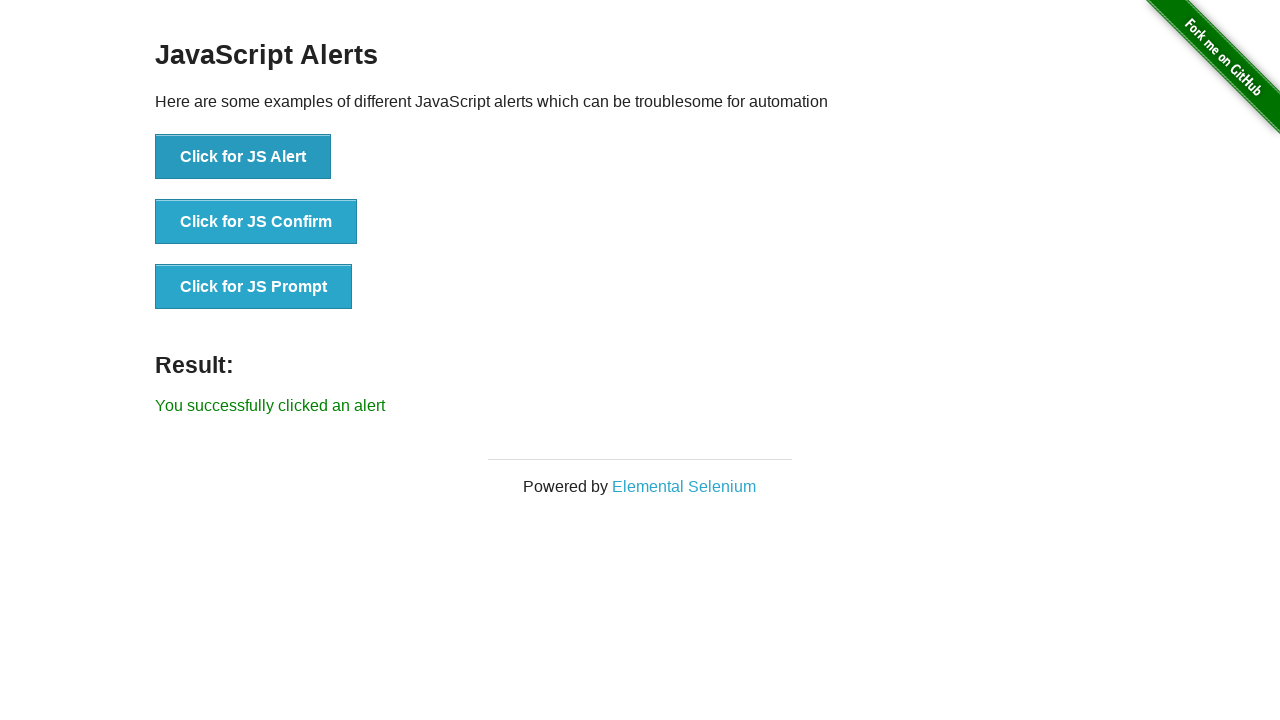

Set up dialog handler to accept alerts
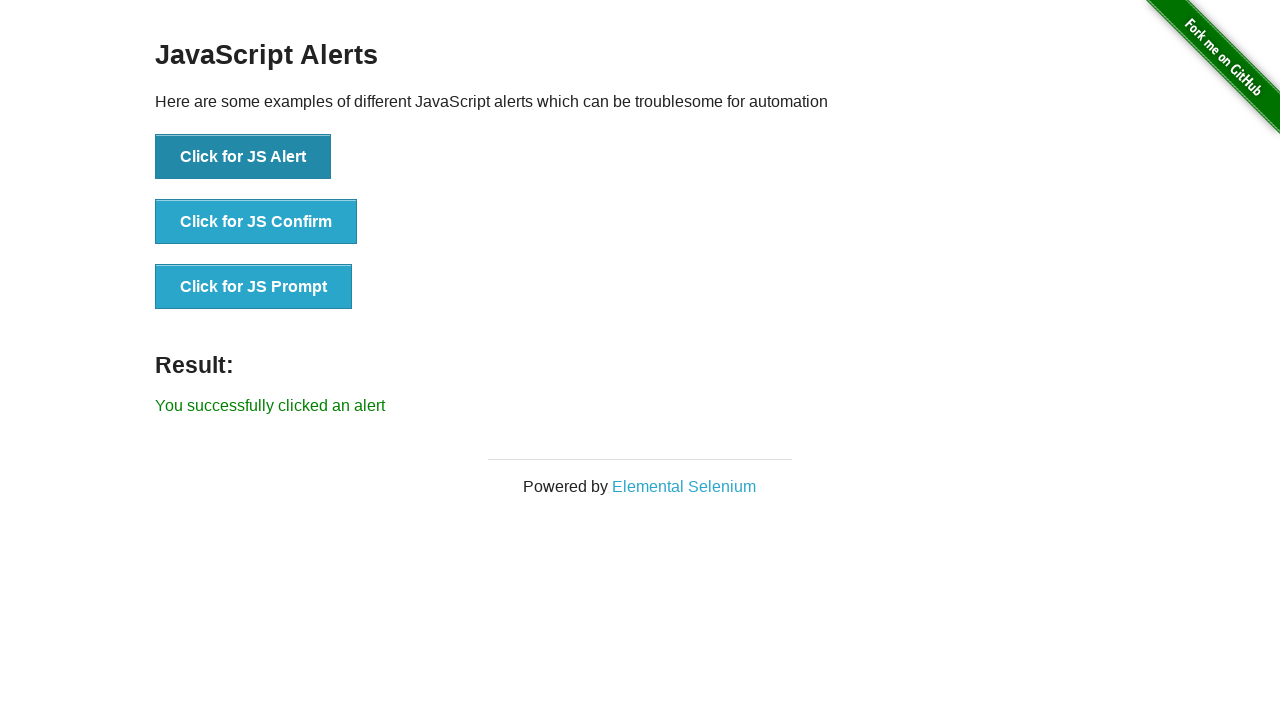

Waited 500ms for alert to be processed
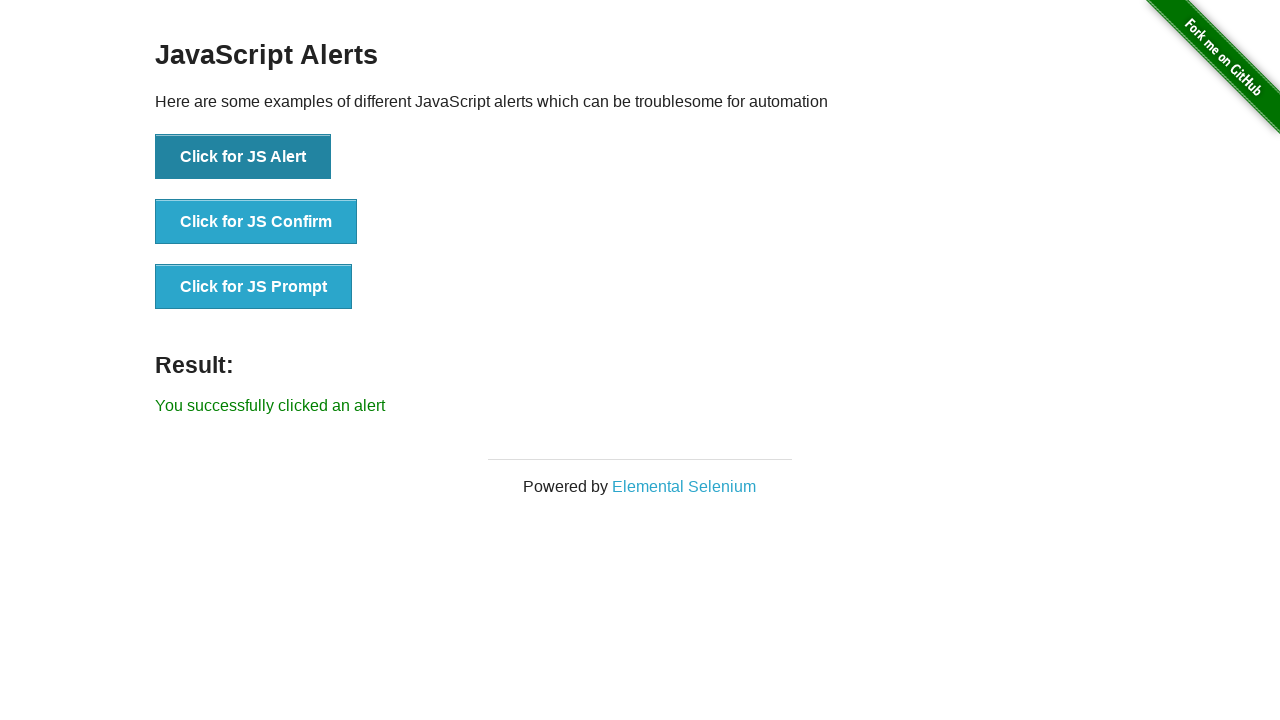

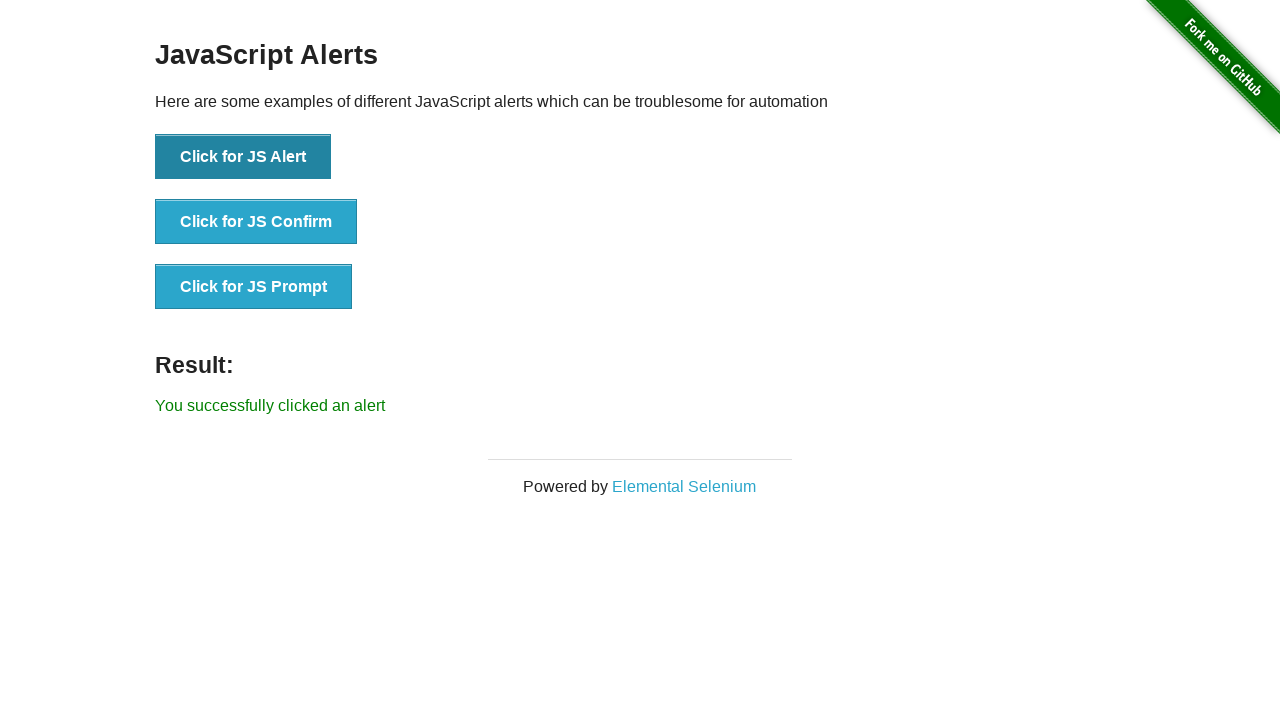